Tests finding a link by partial text (calculated mathematically), clicking it, then filling out a multi-field form with personal information and submitting it.

Starting URL: http://suninjuly.github.io/find_link_text

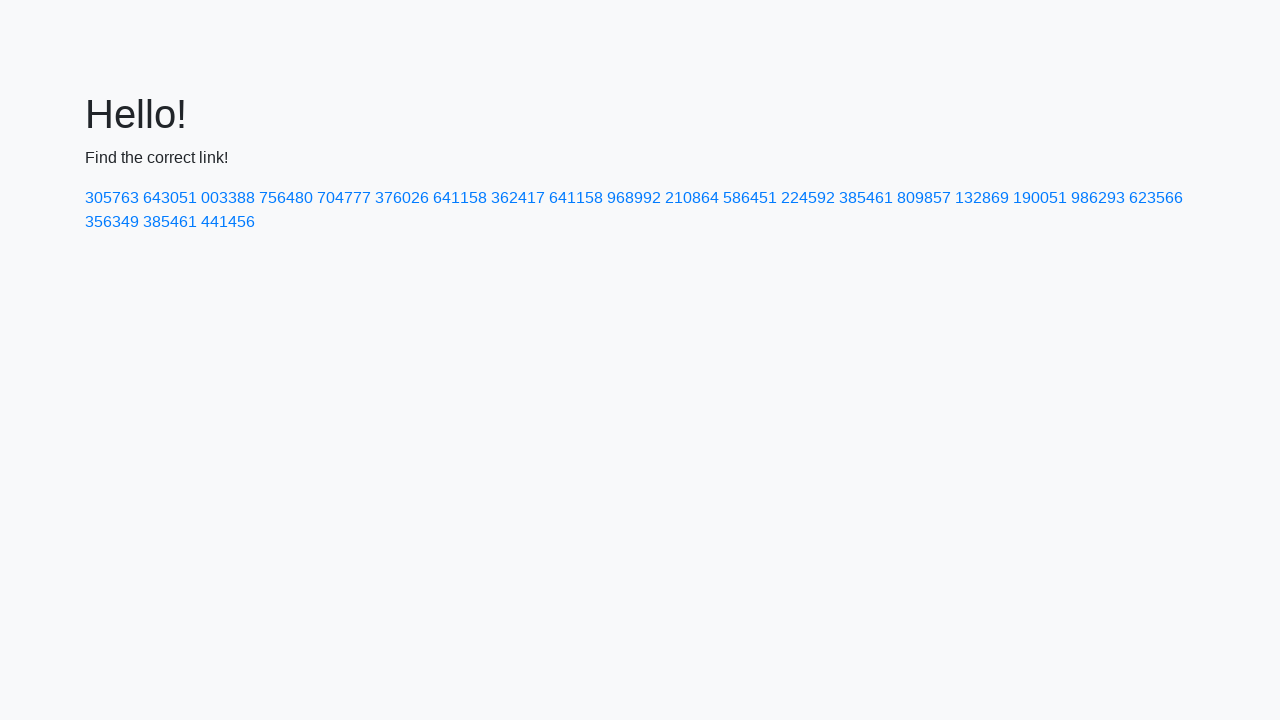

Clicked link with calculated text '224592' at (808, 198) on a:has-text('224592')
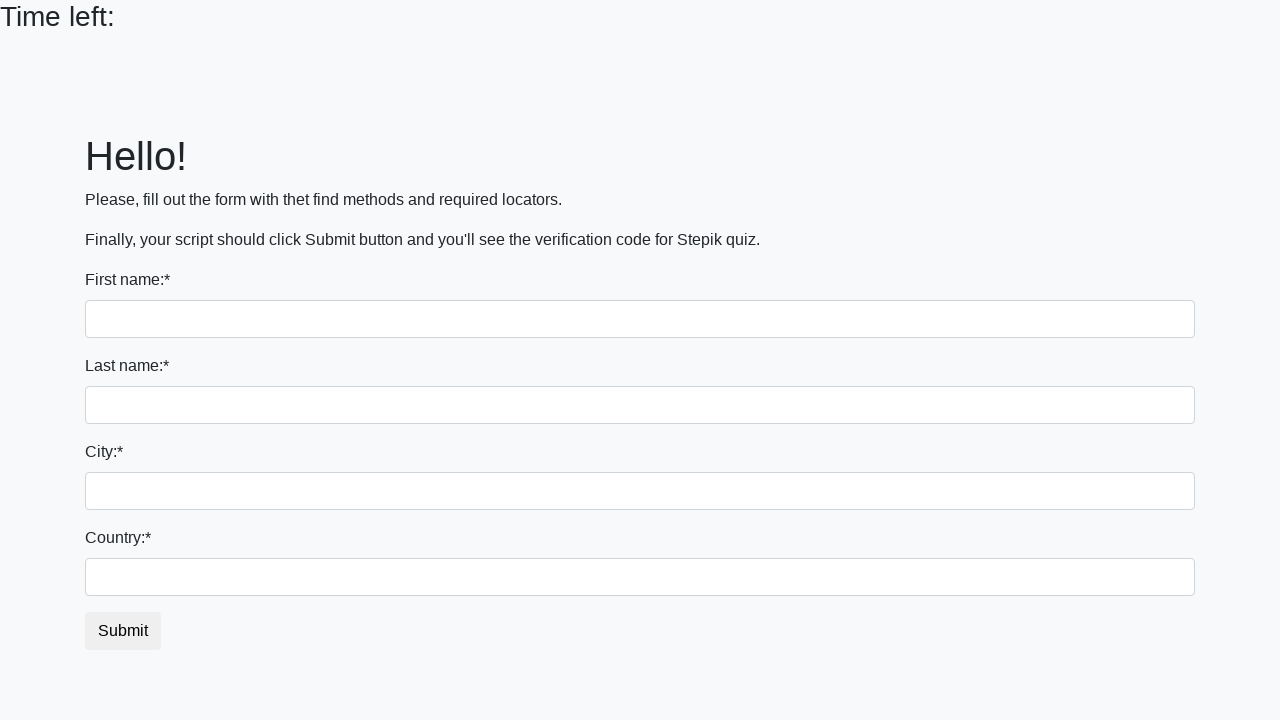

Filled first name field with 'Ivan' on input >> nth=0
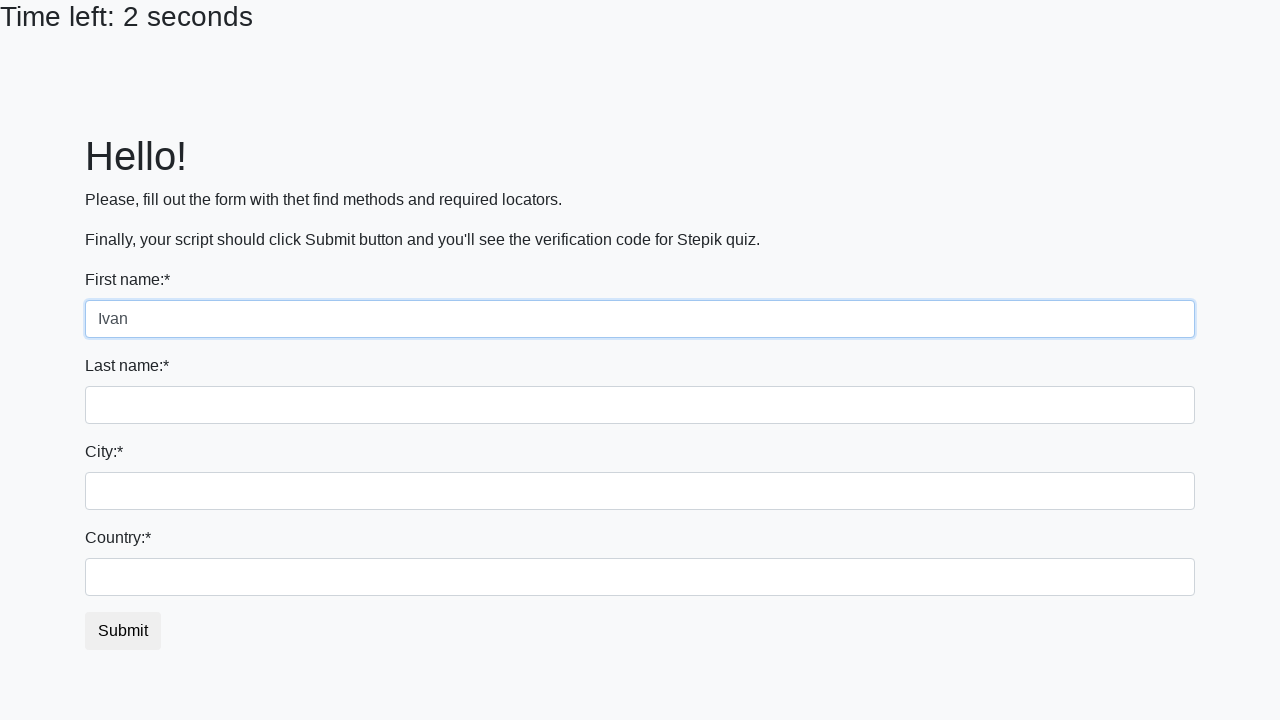

Filled last name field with 'Petrov' on input[name='last_name']
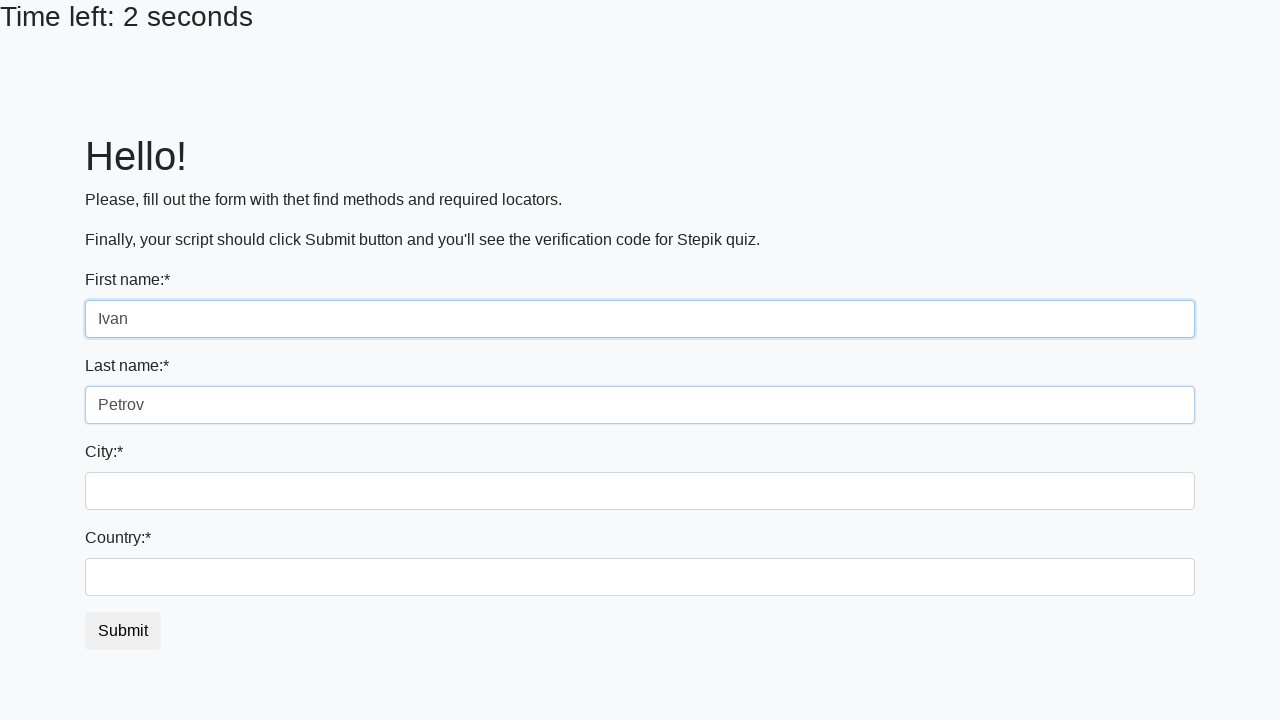

Filled city field with 'Smolensk' on .city
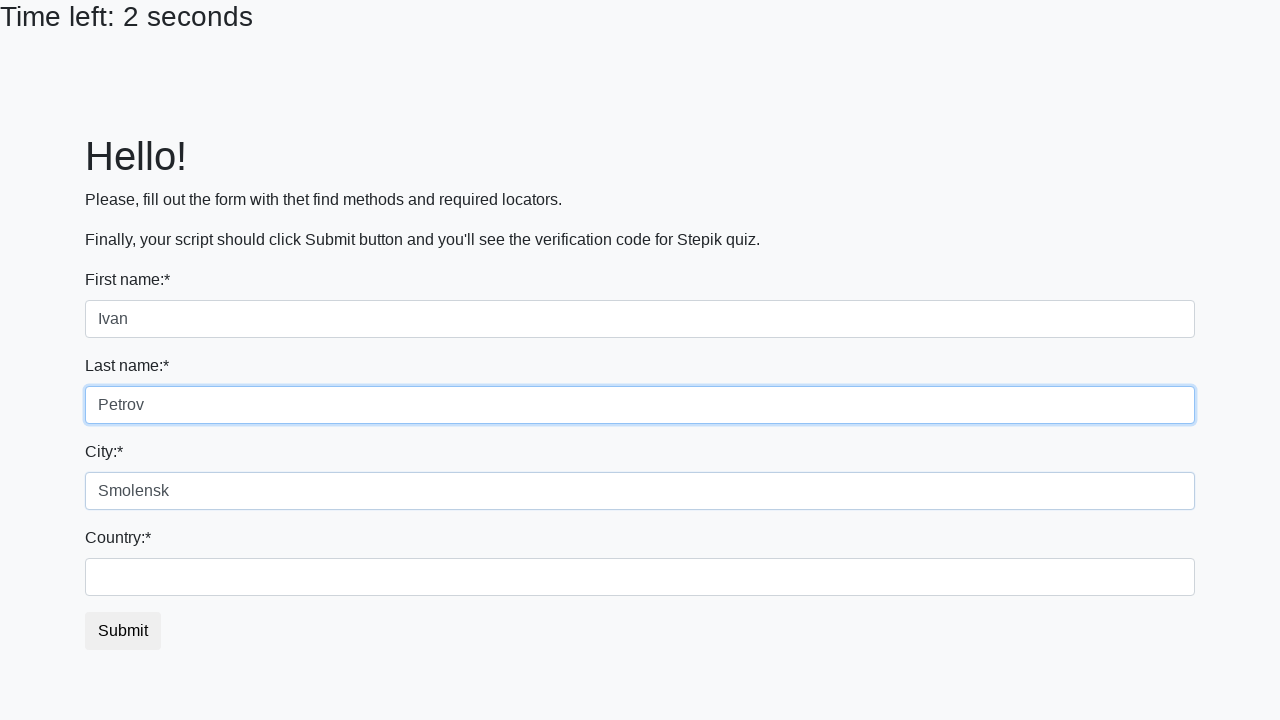

Filled country field with 'Russia' on #country
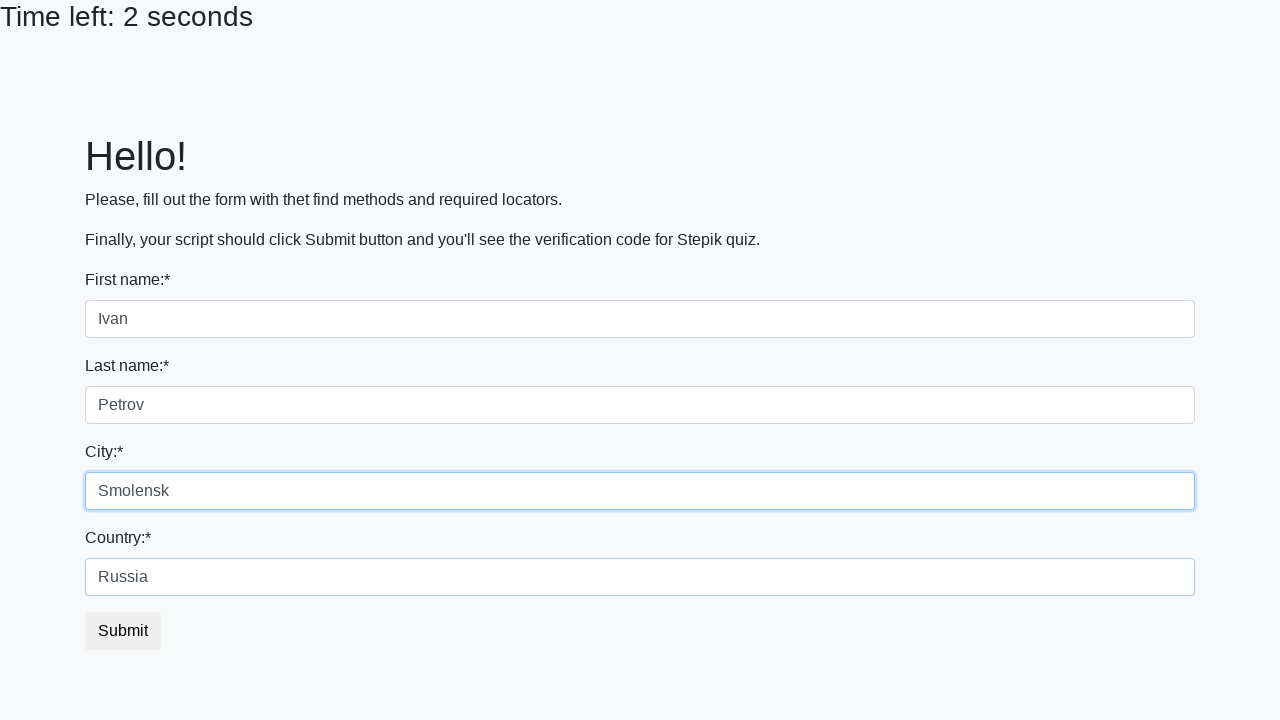

Clicked submit button to submit the form at (123, 631) on button.btn
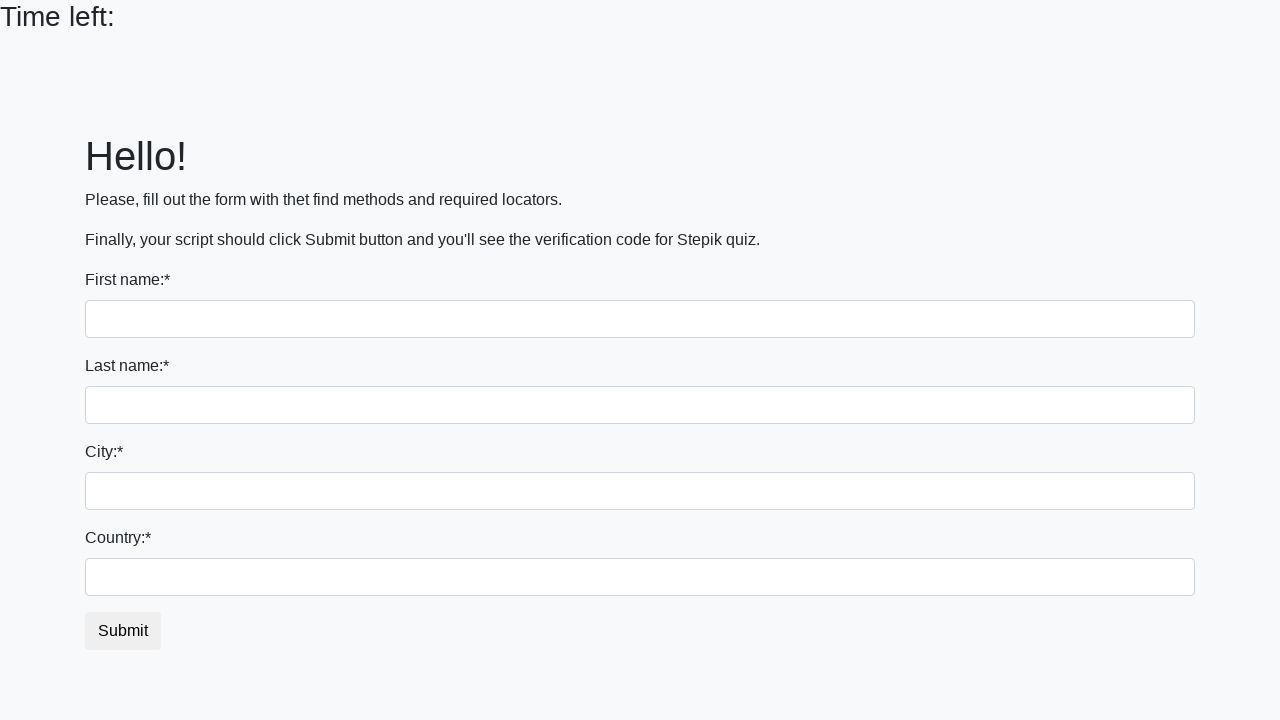

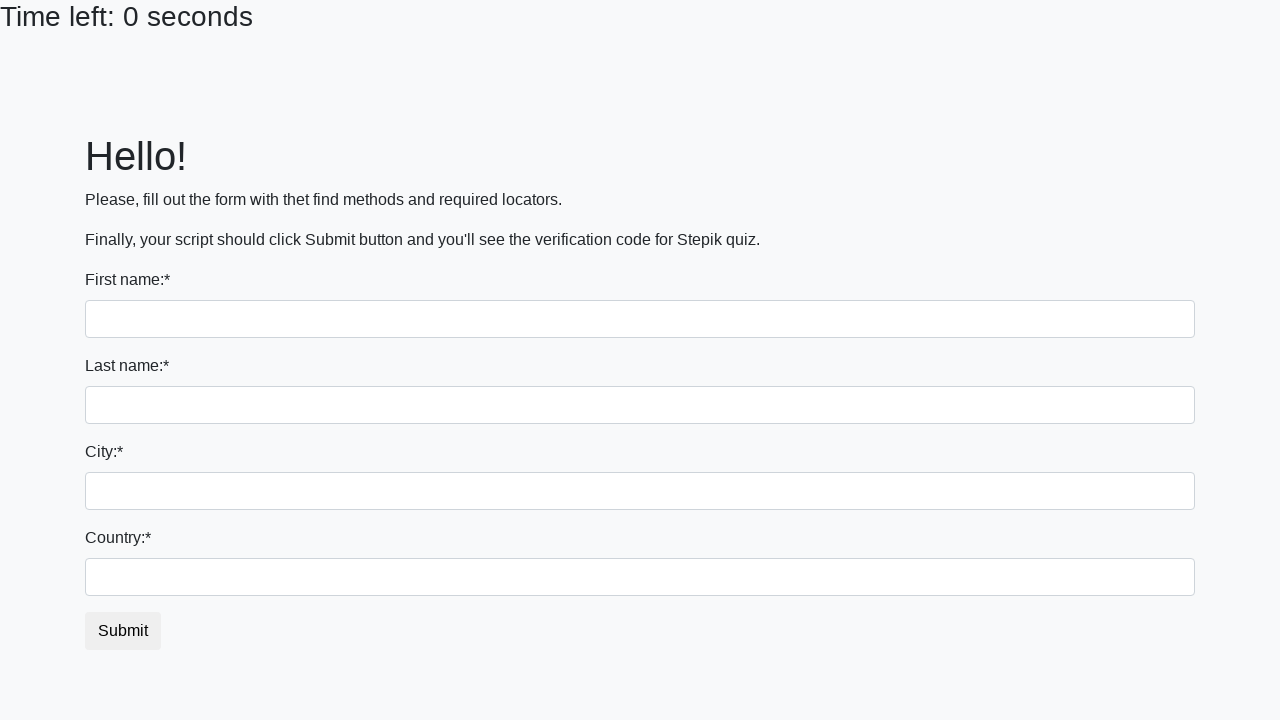